Tests form input by filling a name field on the automation practice page

Starting URL: https://rahulshettyacademy.com/AutomationPractice

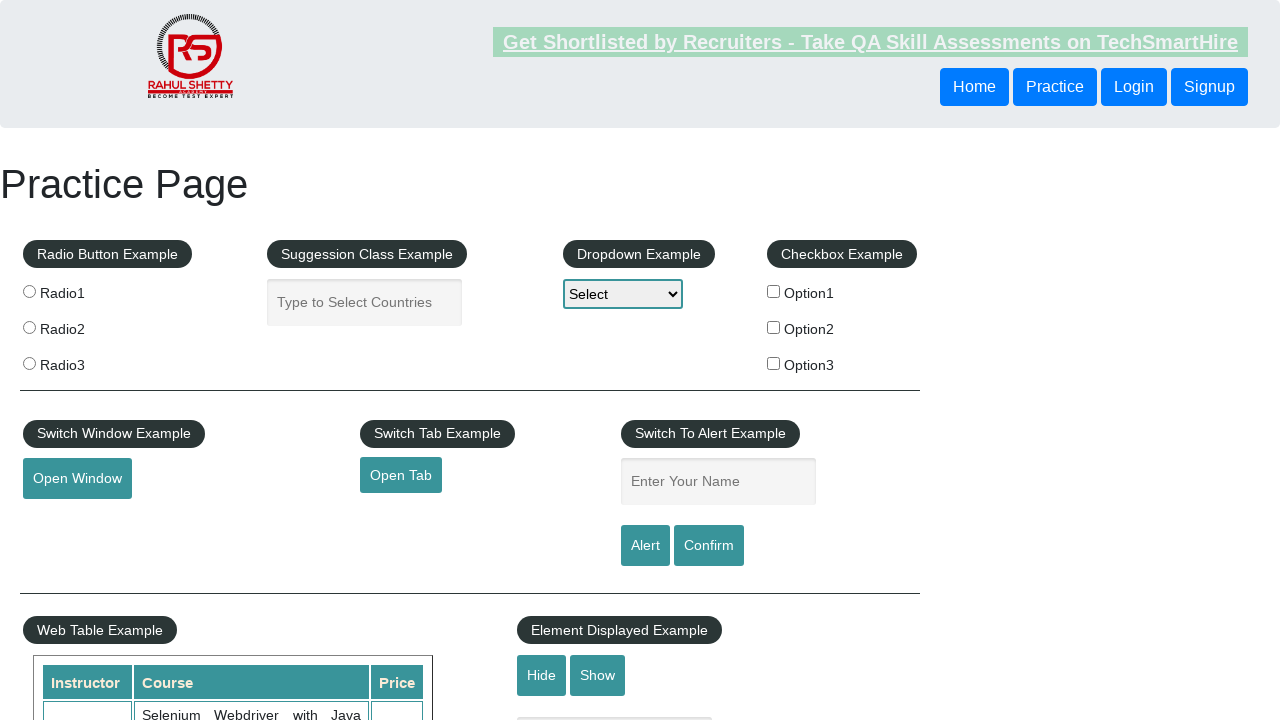

Filled name field with 'Ritwik Vinay' on automation practice page on #name
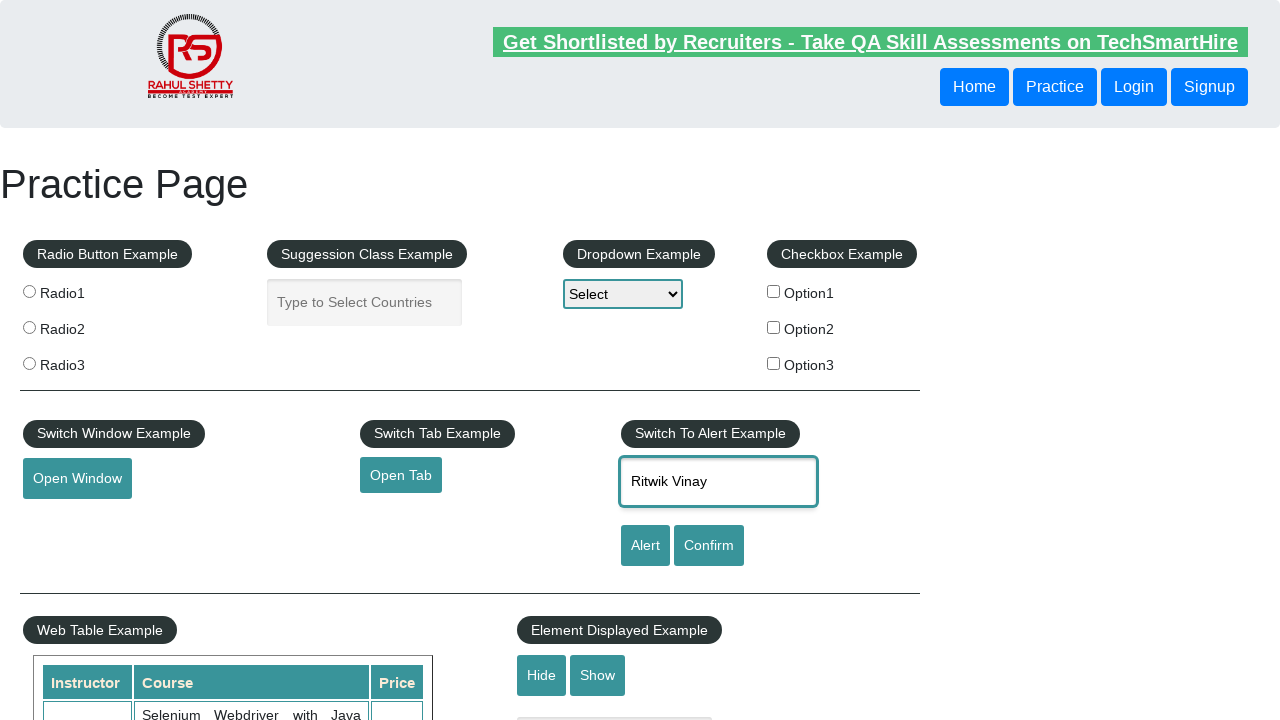

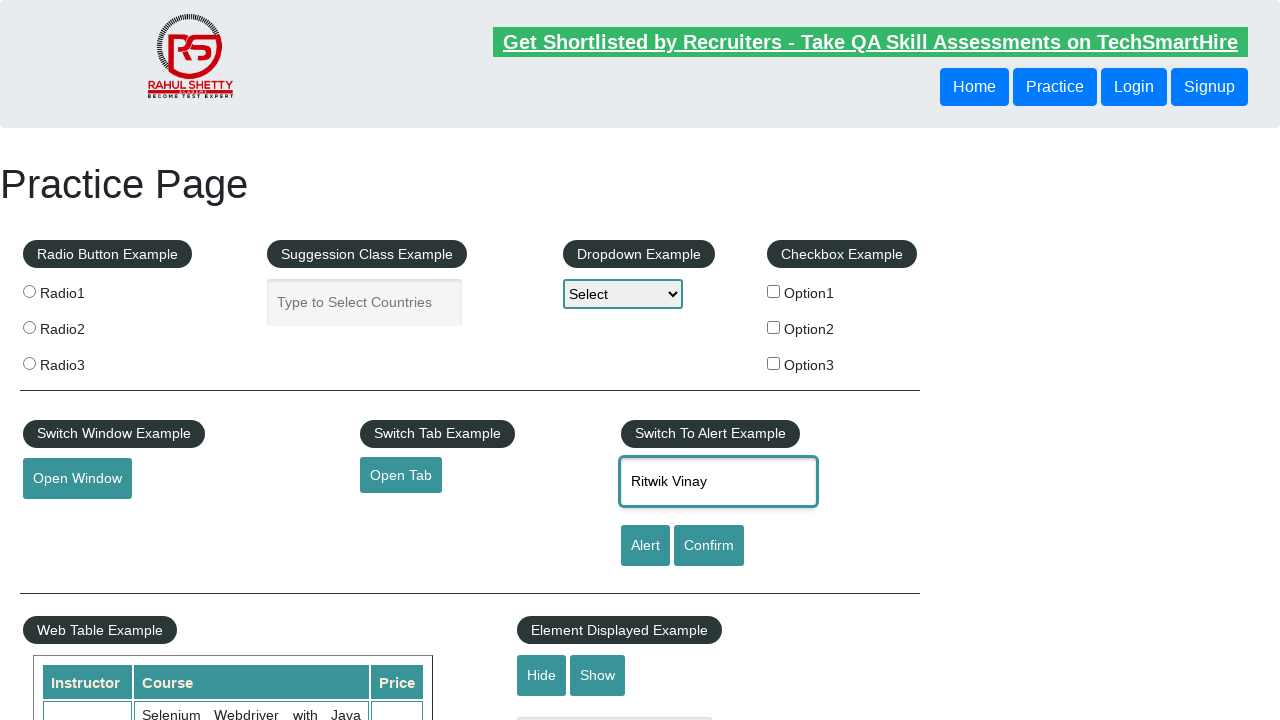